Tests JavaScript alert handling by triggering an alert and accepting it

Starting URL: https://the-internet.herokuapp.com/javascript_alerts

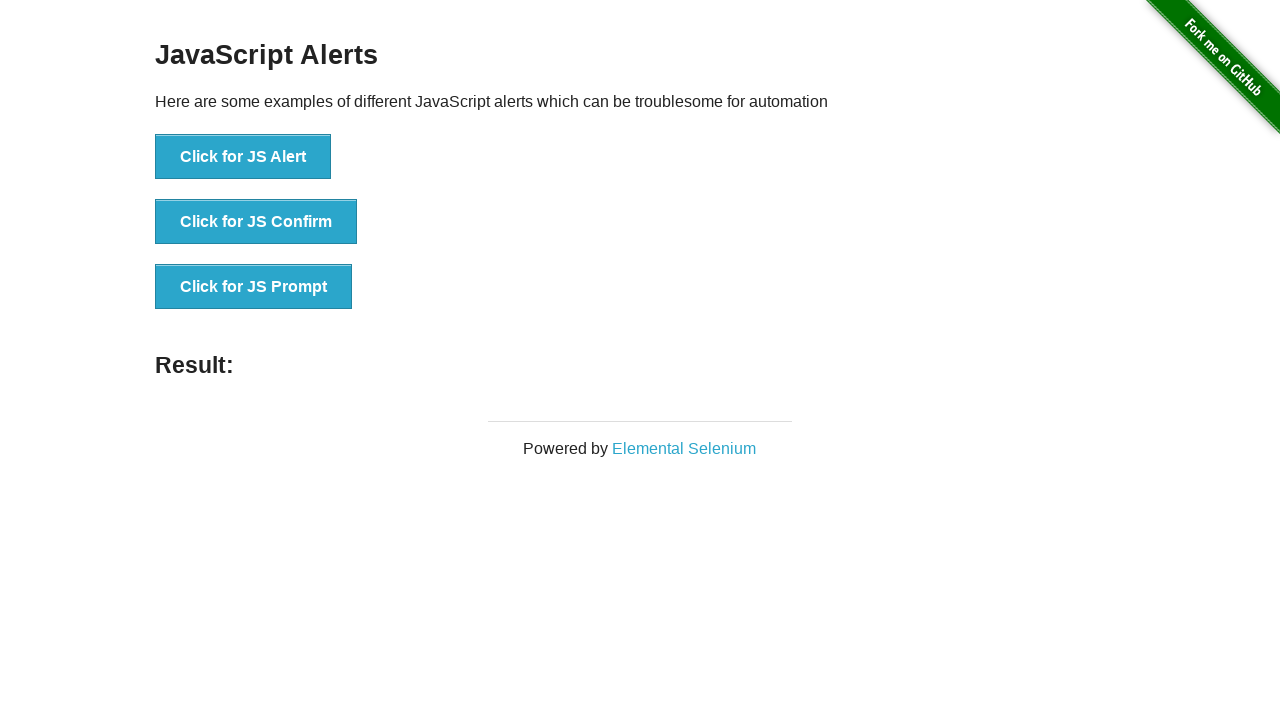

Clicked button to trigger JavaScript alert at (243, 157) on xpath=//button[text()='Click for JS Alert']
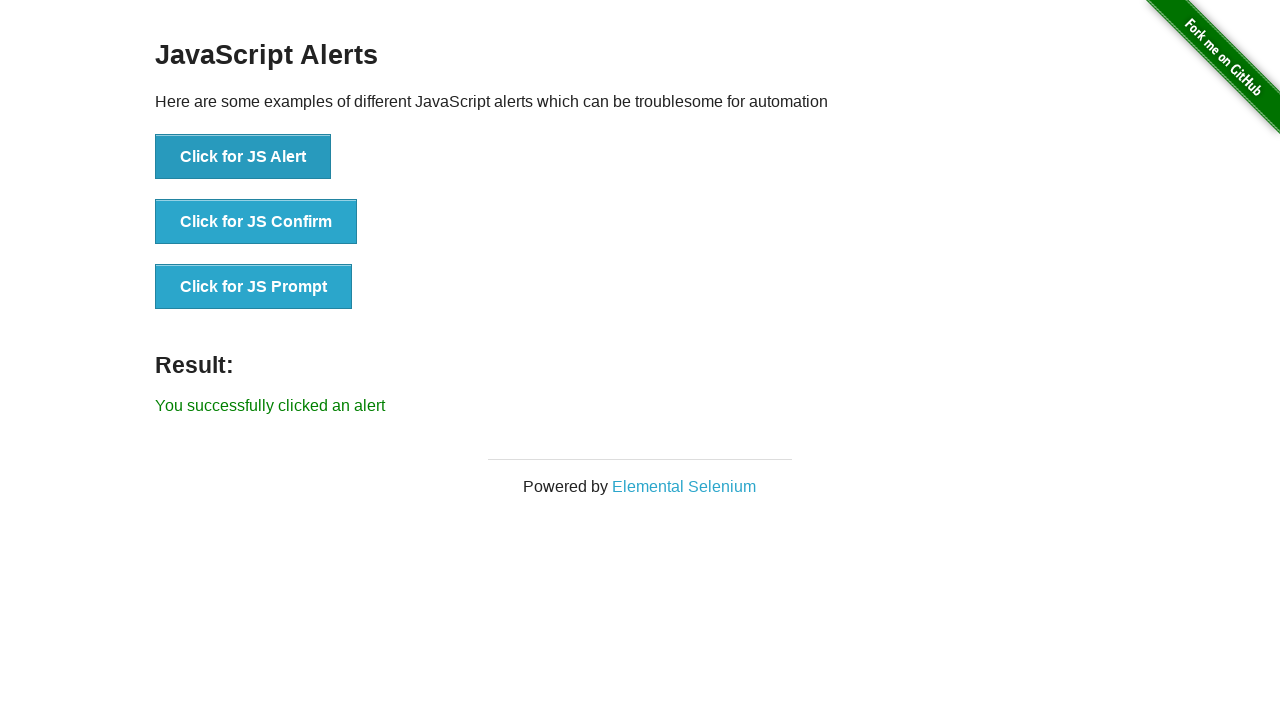

Set up dialog handler to accept alerts
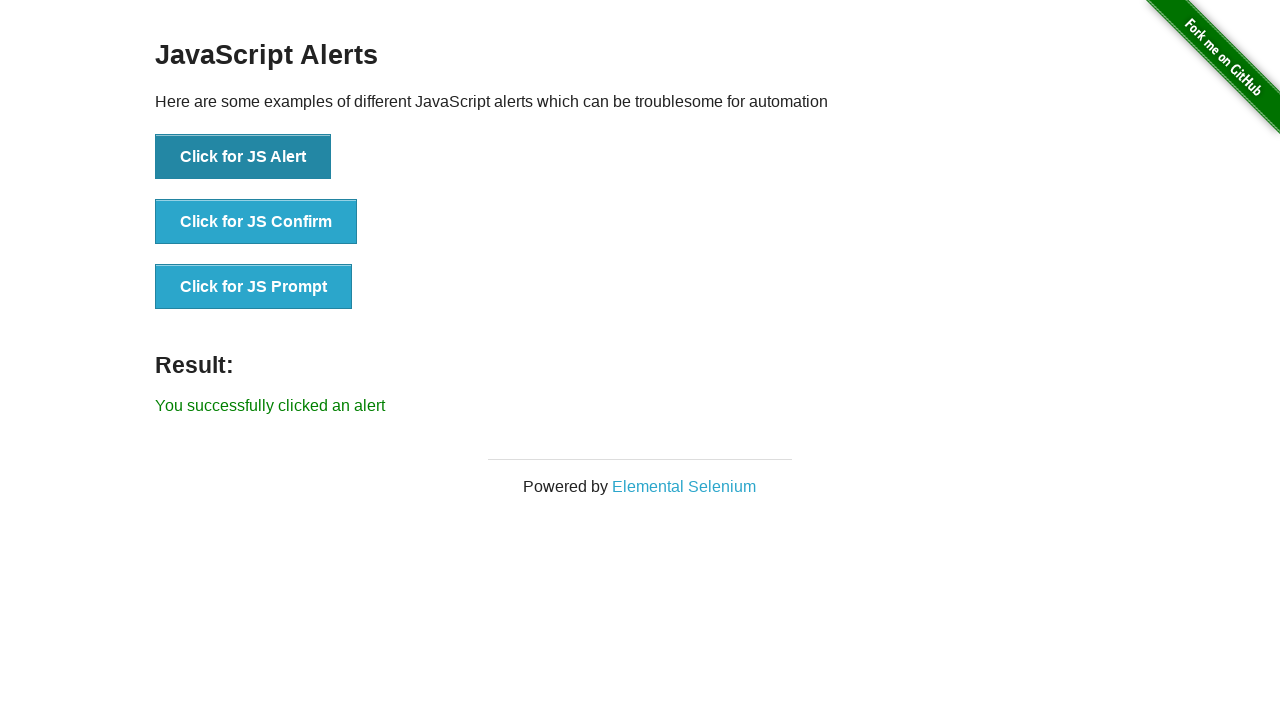

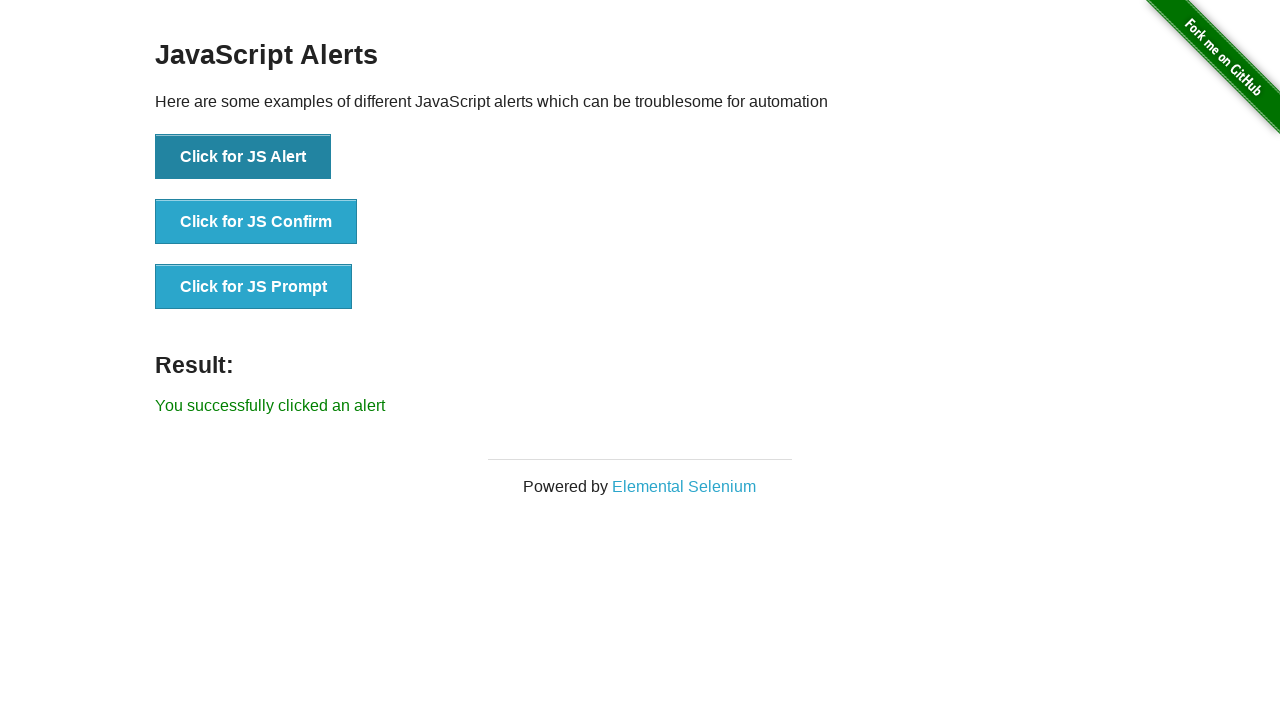